Tests the SpiceJet website by navigating to the flight status section and clicking on the flight number input field

Starting URL: https://www.spicejet.com/

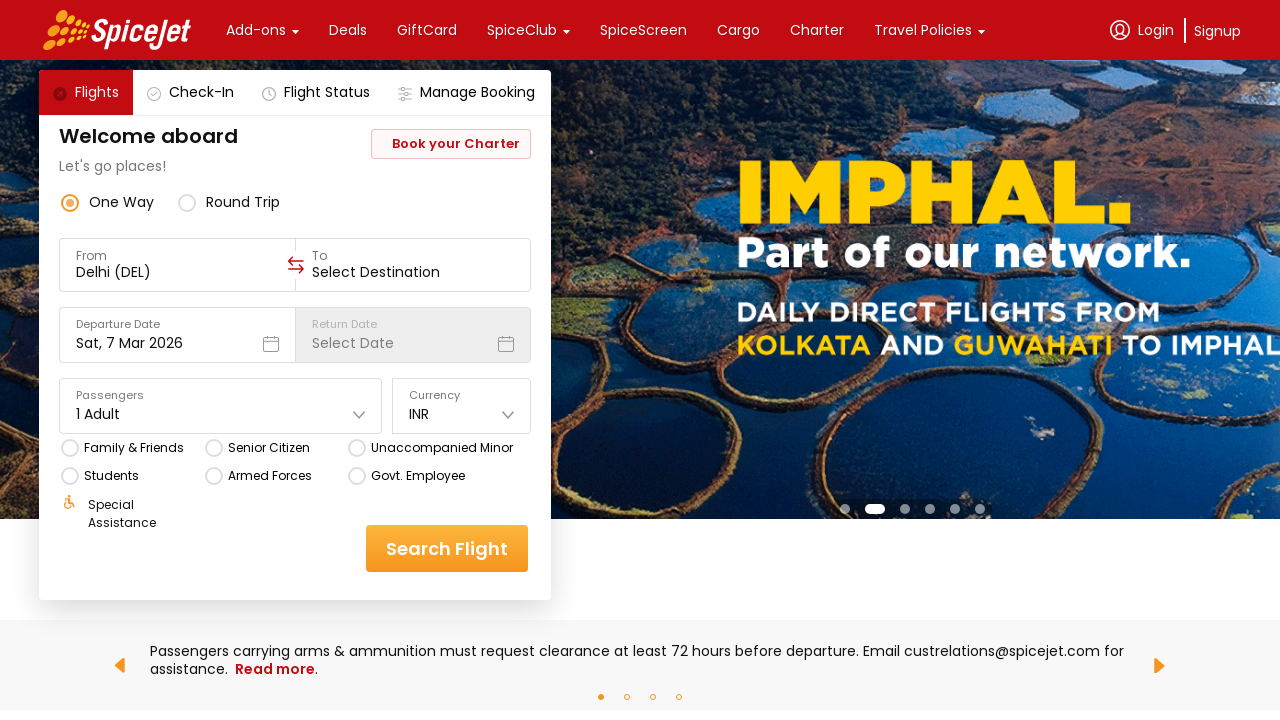

Navigated to SpiceJet homepage
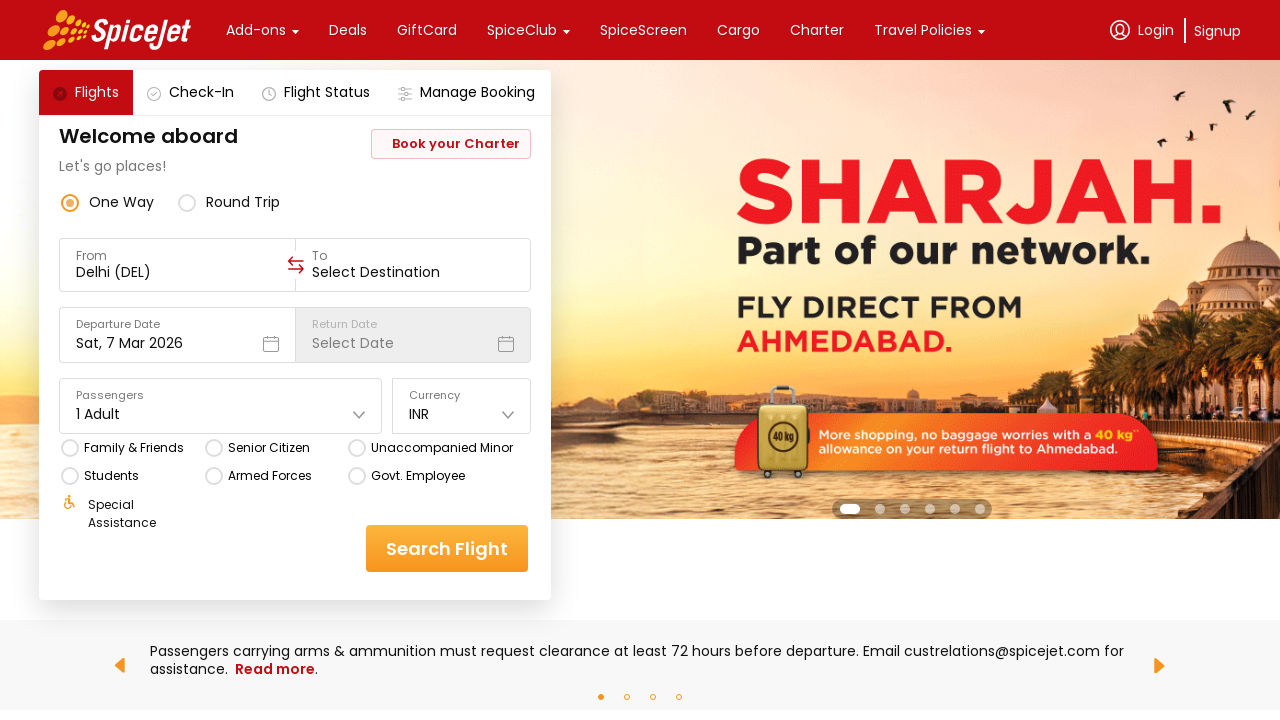

Clicked on flight status link at (327, 92) on xpath=//*[text()='flight status']
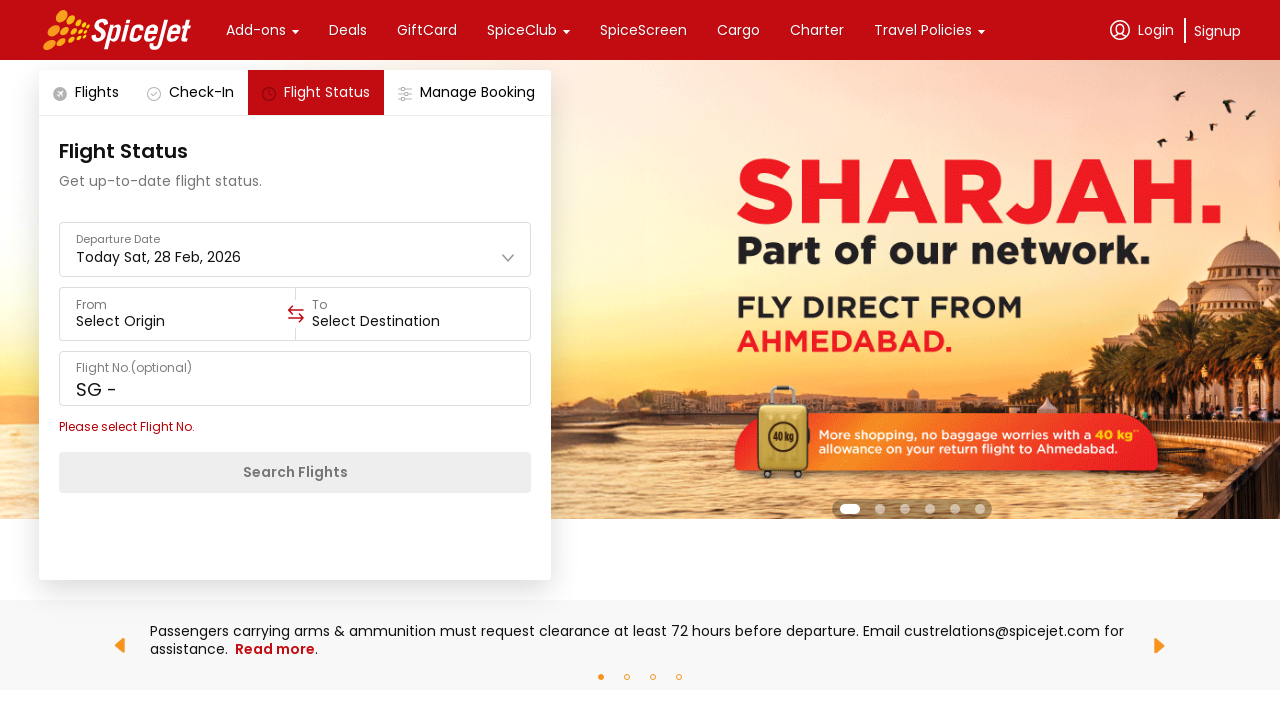

Clicked on flight number input field at (295, 434) on xpath=//*[text()='Flight No.(optional)']//following::div[2]
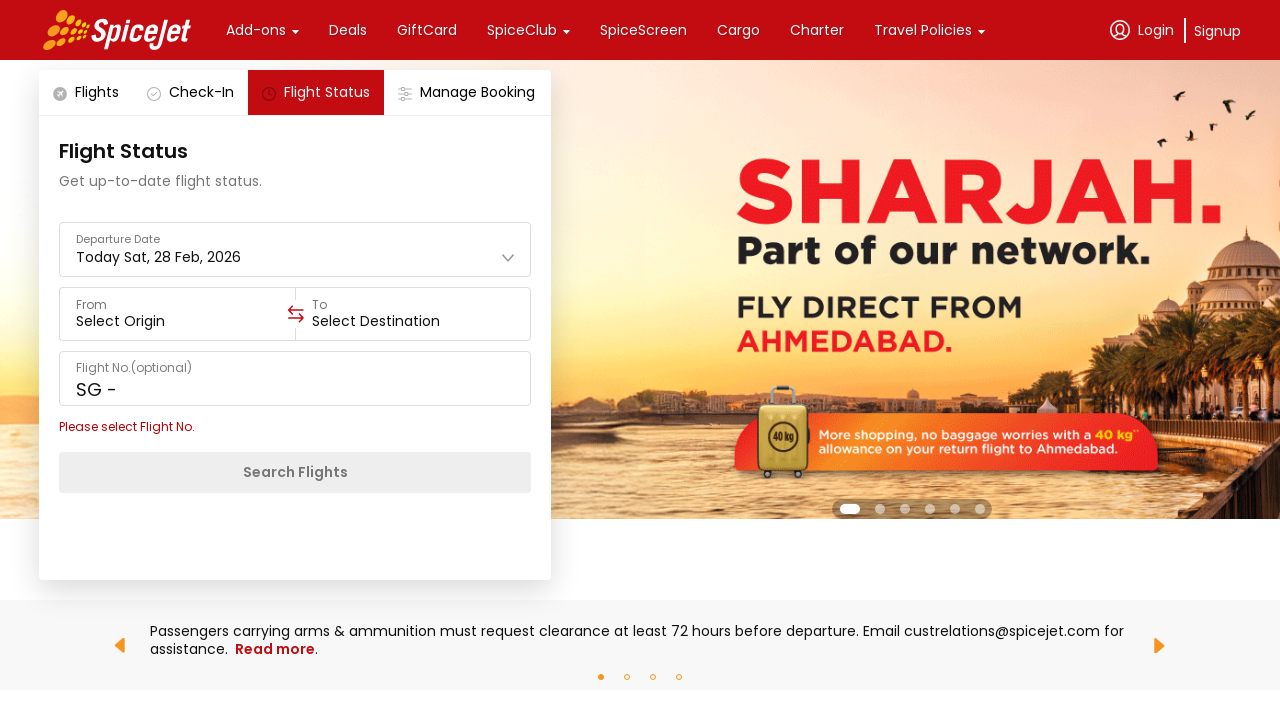

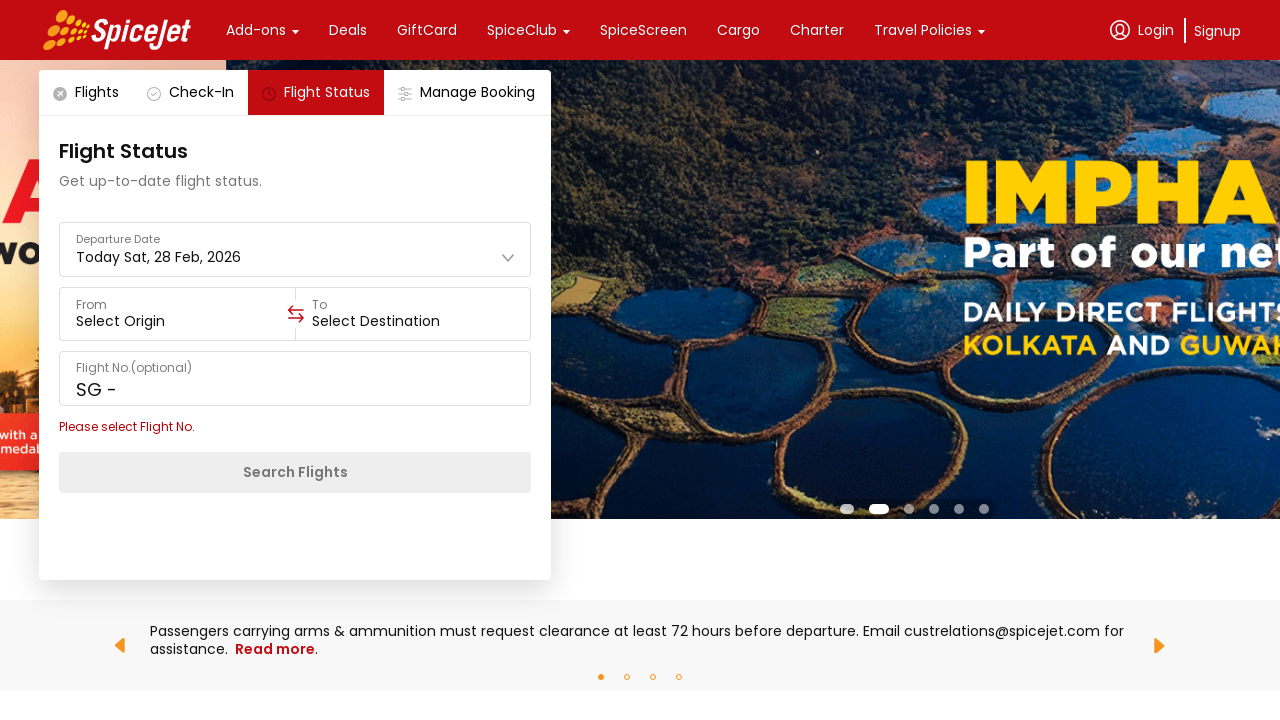